Tests a text box form by filling in user name, email, current address and permanent address fields

Starting URL: https://demoqa.com/text-box

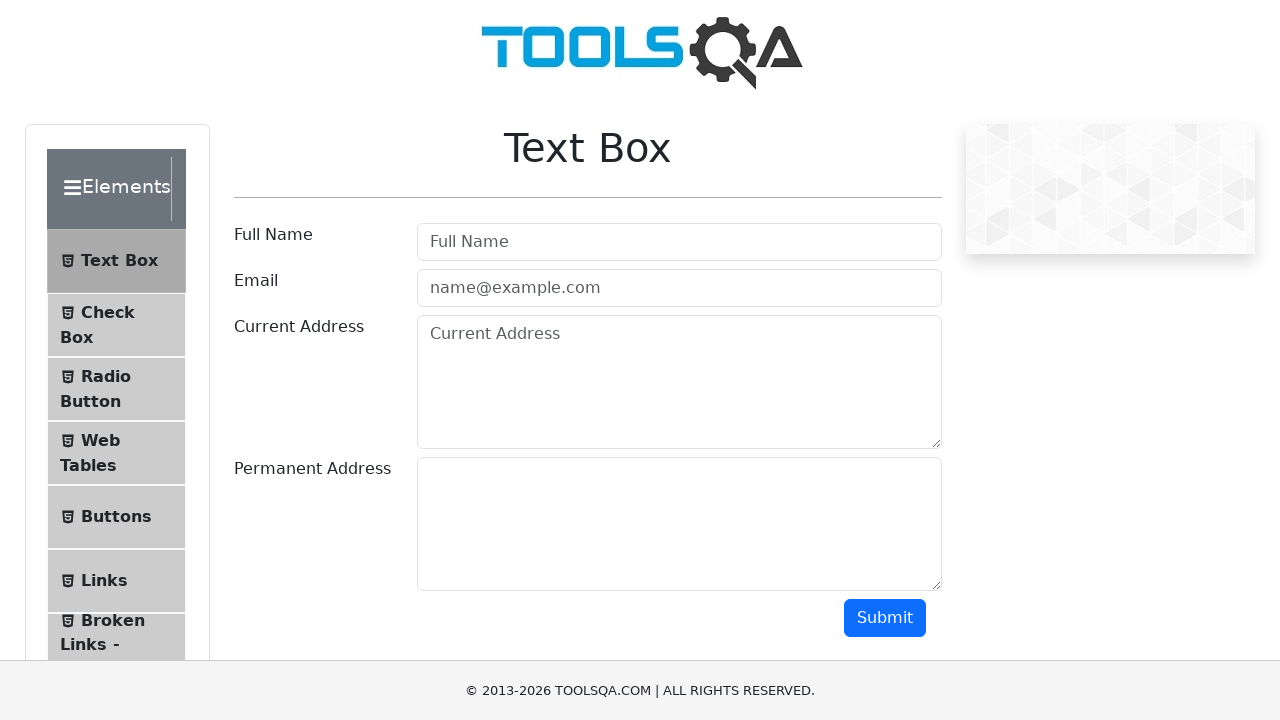

Filled user name field with 'firstname' on div.text-field-container #userName
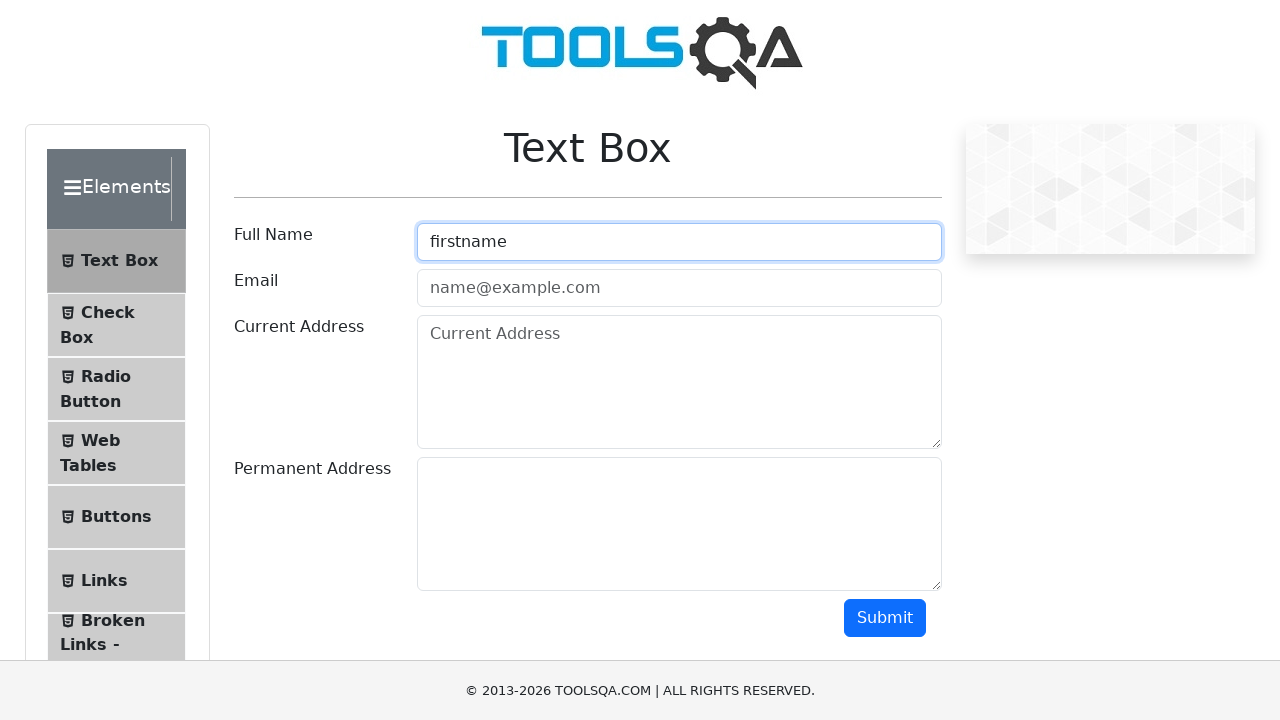

Filled email field with 'firstname@example.com' on div.text-field-container #userEmail
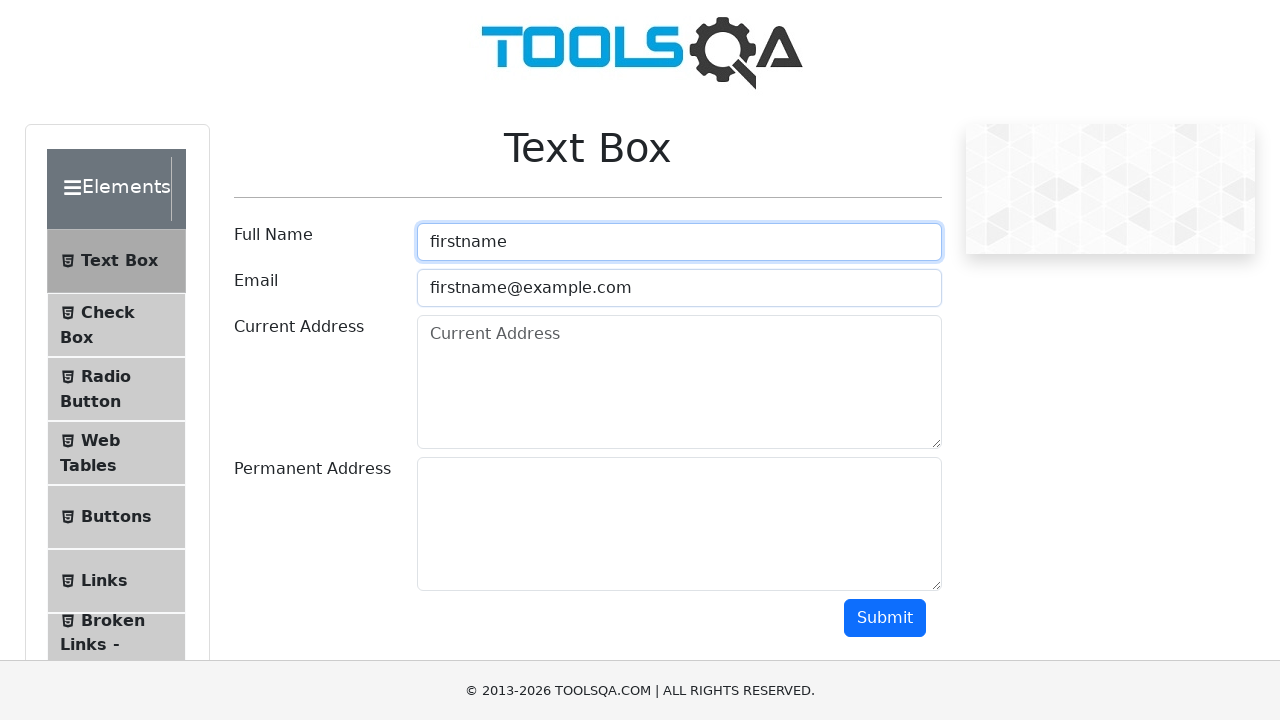

Filled current address field with multi-line address on div.text-field-container #currentAddress
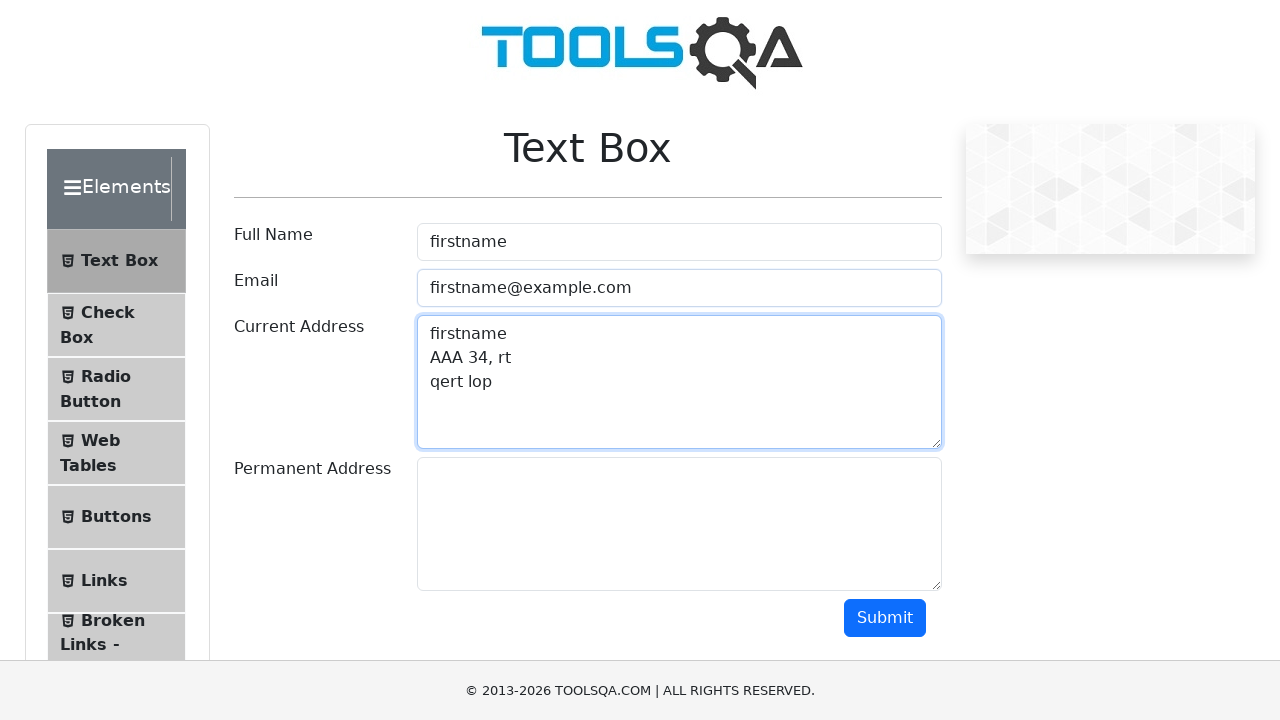

Filled permanent address field with multi-line address on div.text-field-container #permanentAddress
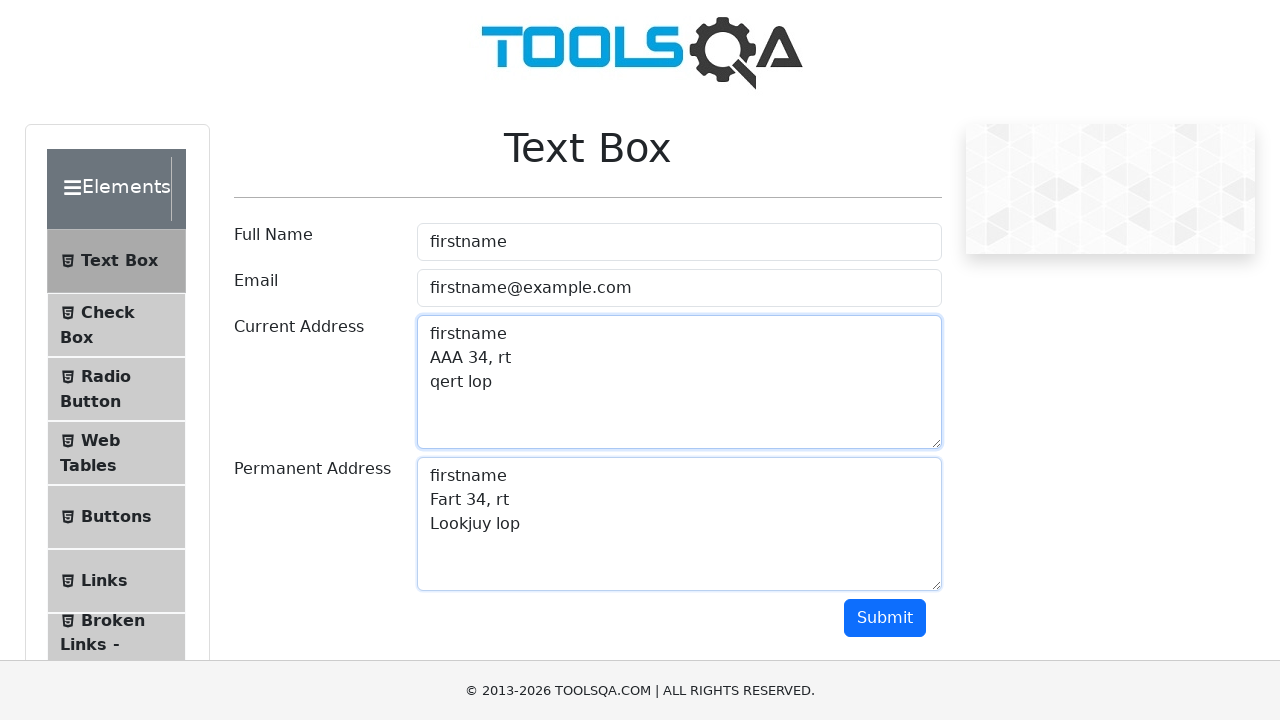

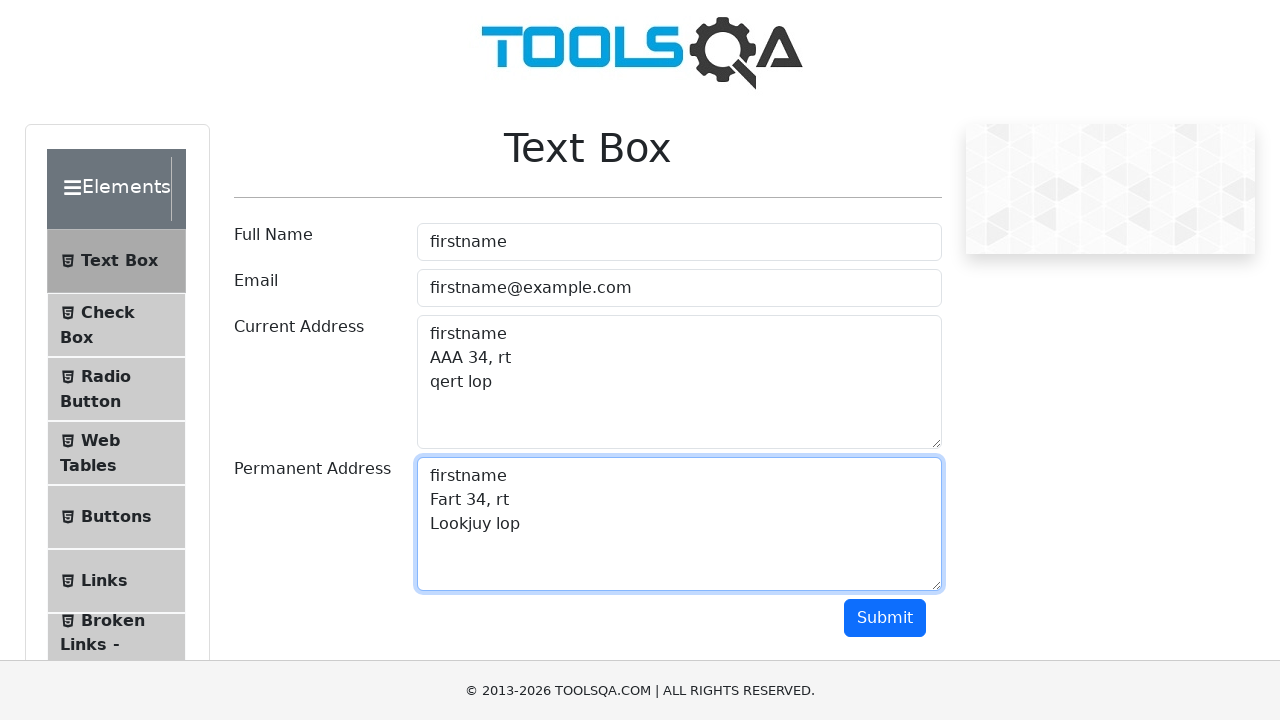